Tests that entering a zero value for one side (1, 1, 0) correctly returns an error

Starting URL: https://testpages.eviltester.com/styled/apps/triangle/triangle001.html

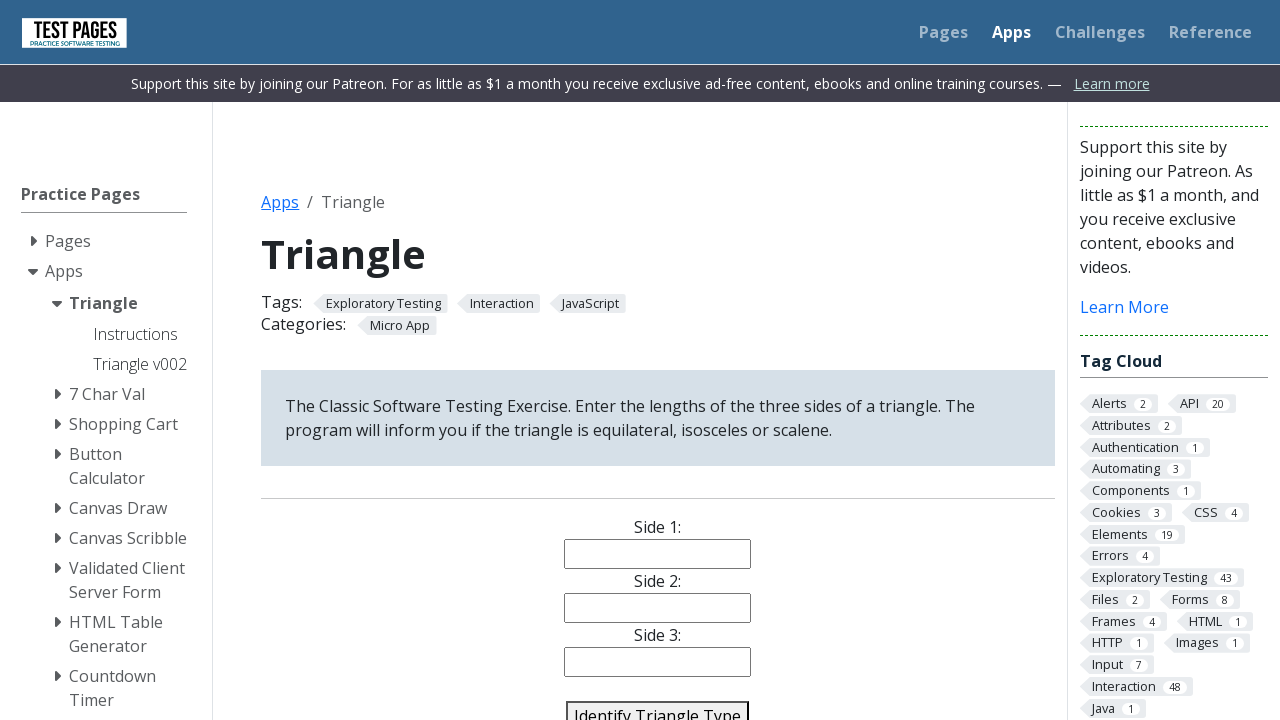

Navigated to triangle validator application
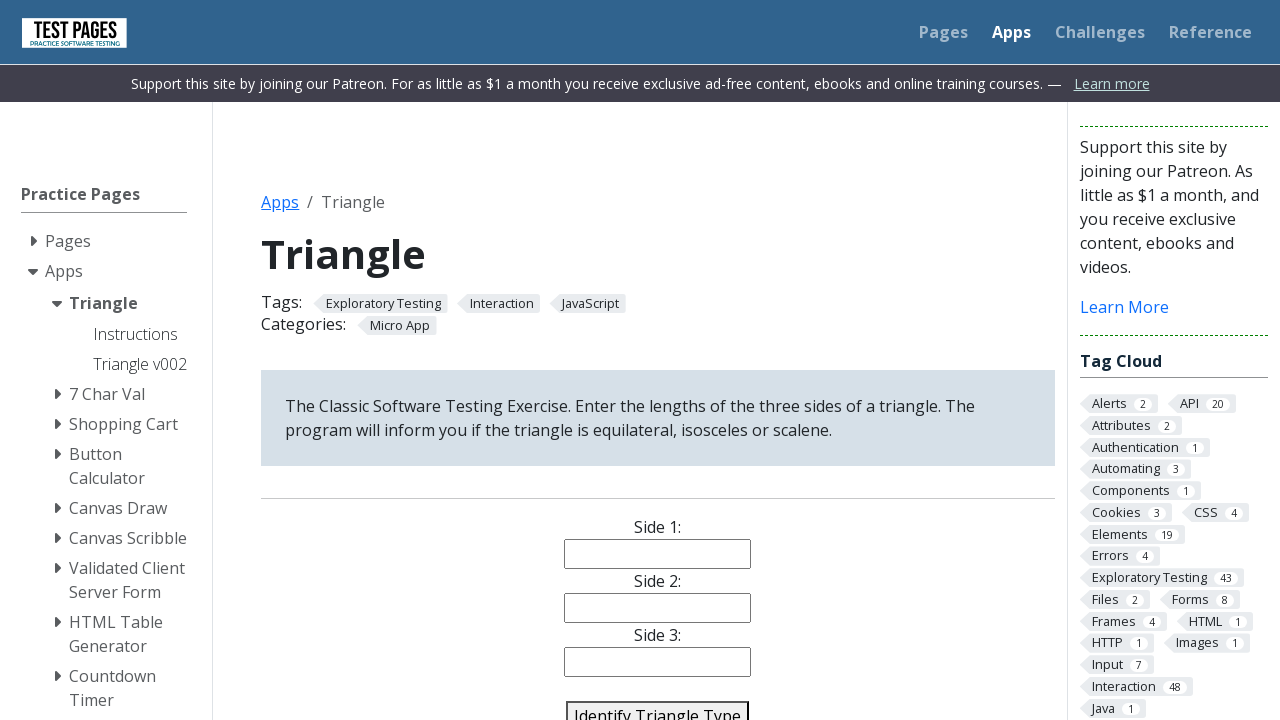

Entered 1 for side 1 on #side1
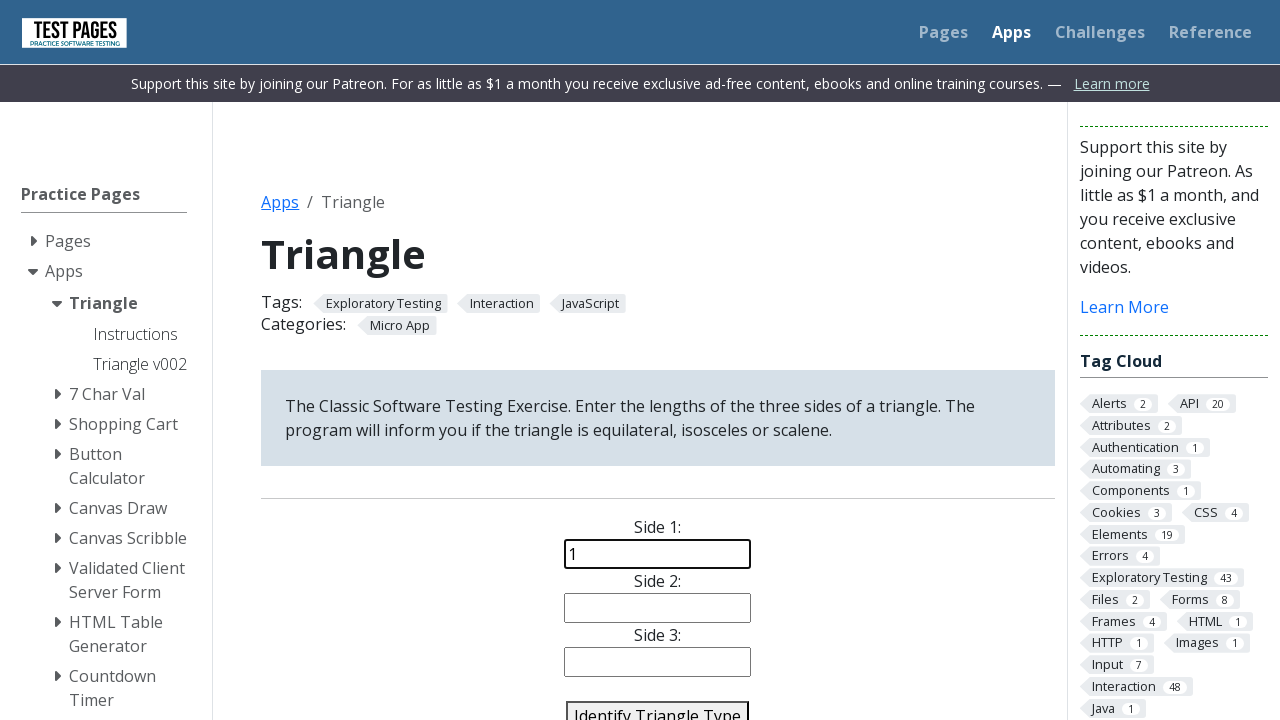

Entered 1 for side 2 on #side2
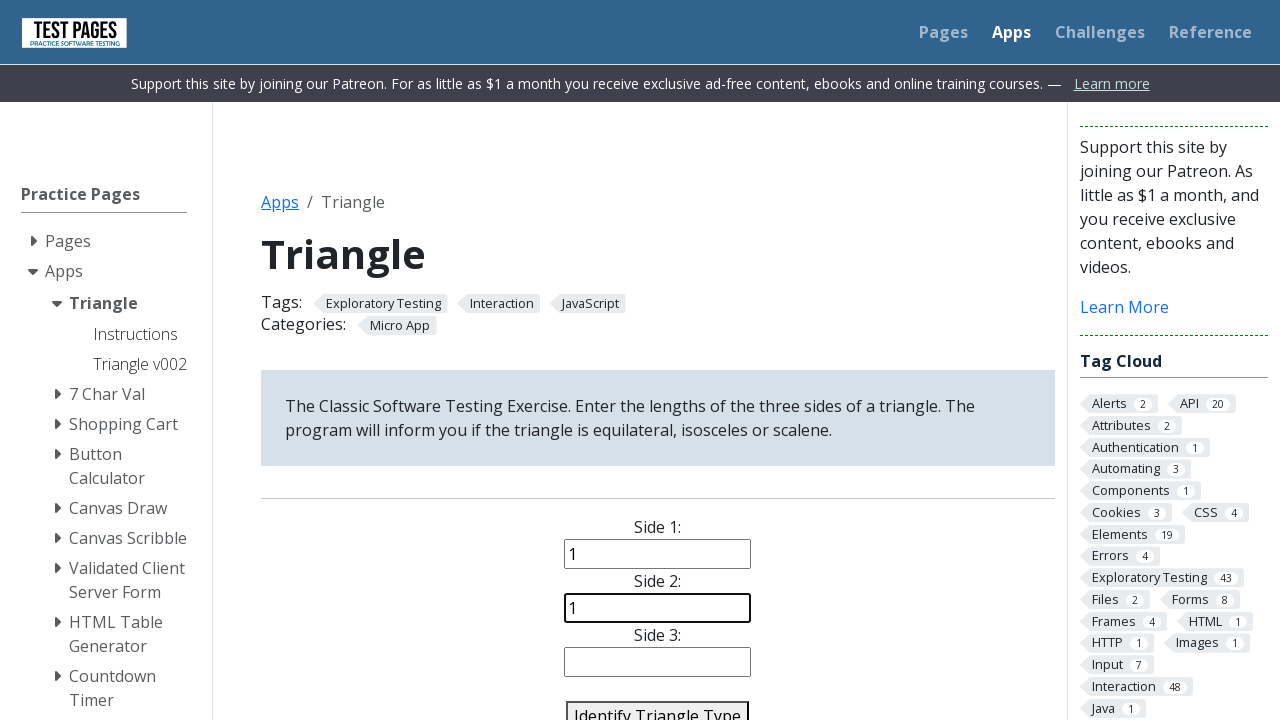

Entered 0 for side 3 (invalid zero value) on #side3
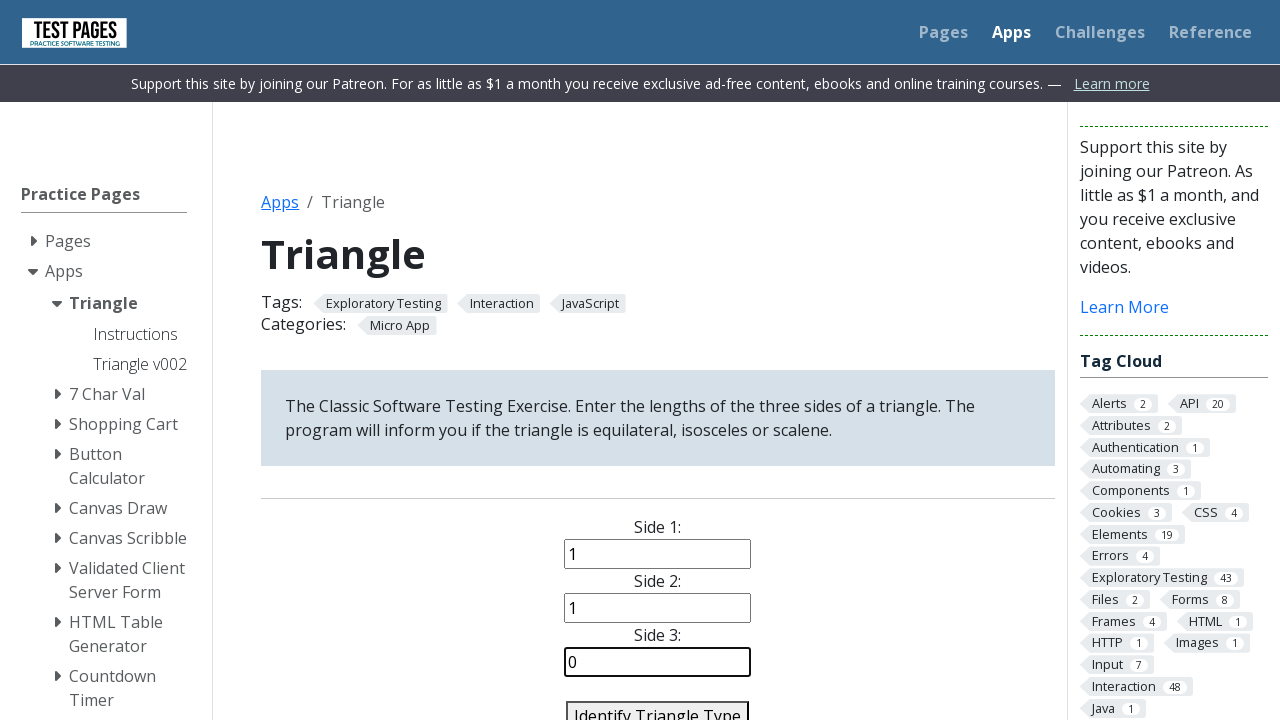

Clicked identify triangle button at (658, 705) on #identify-triangle-action
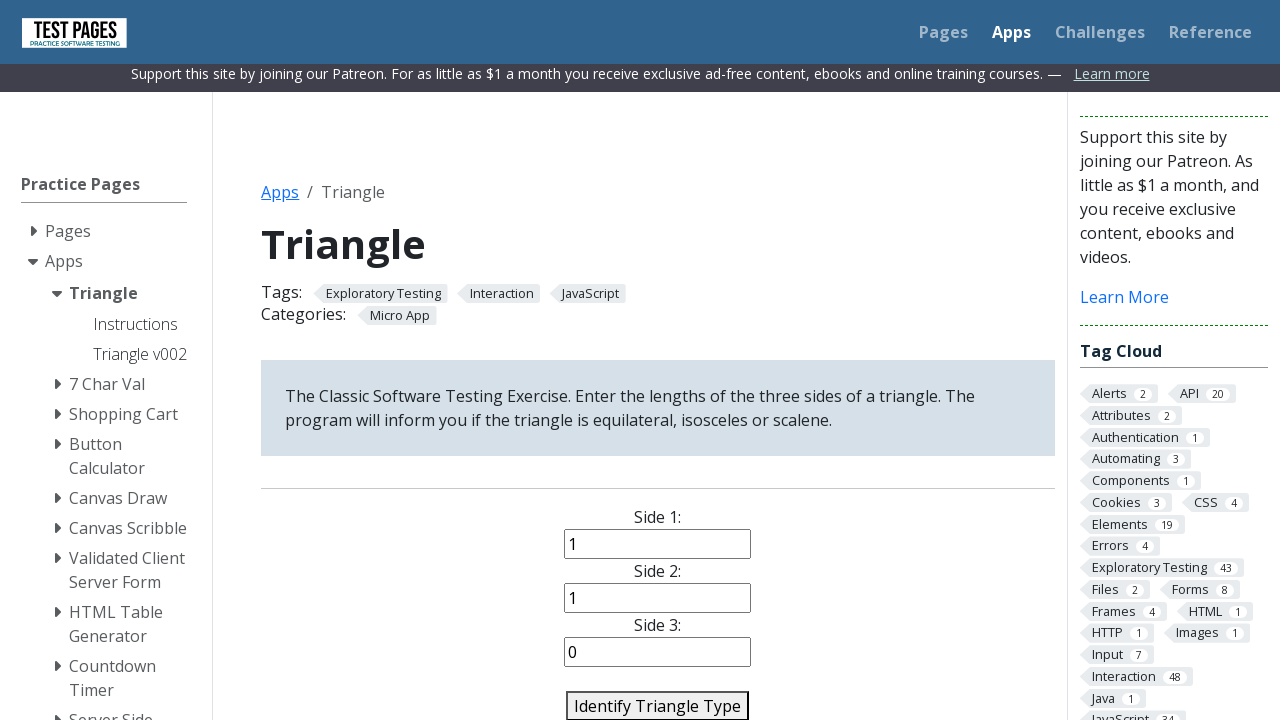

Error message appeared for invalid triangle (sides 1, 1, 0)
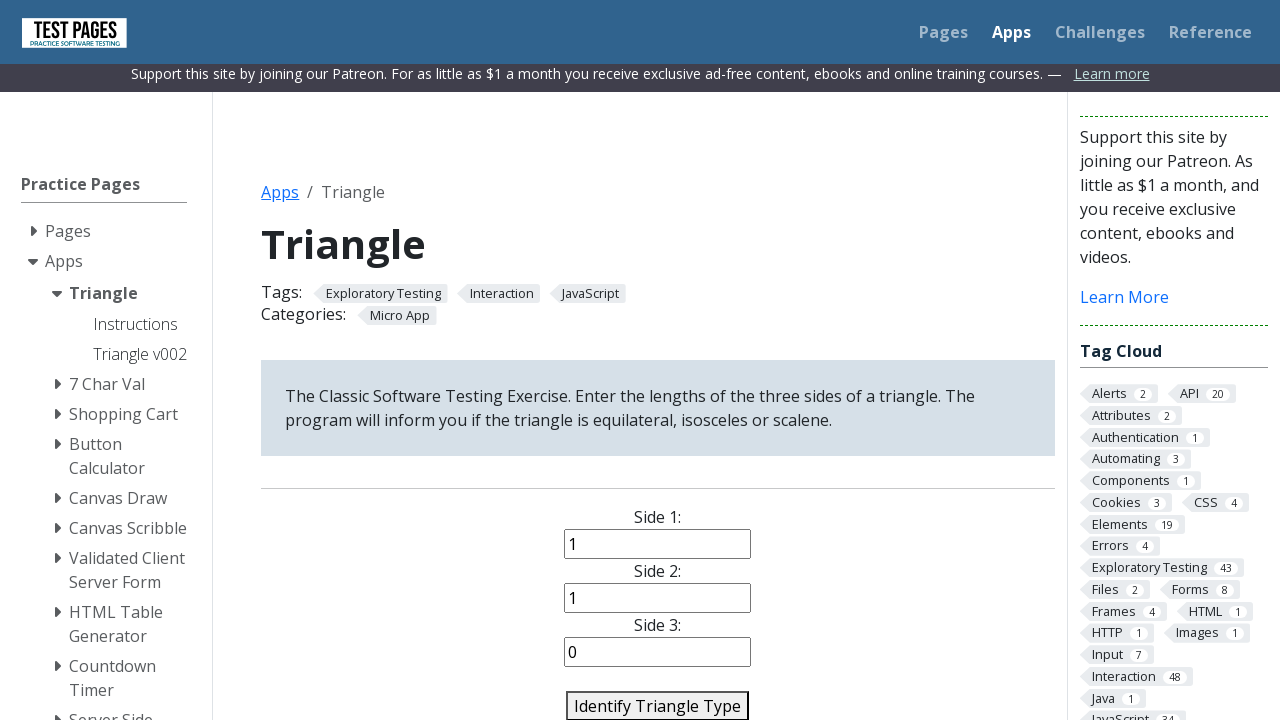

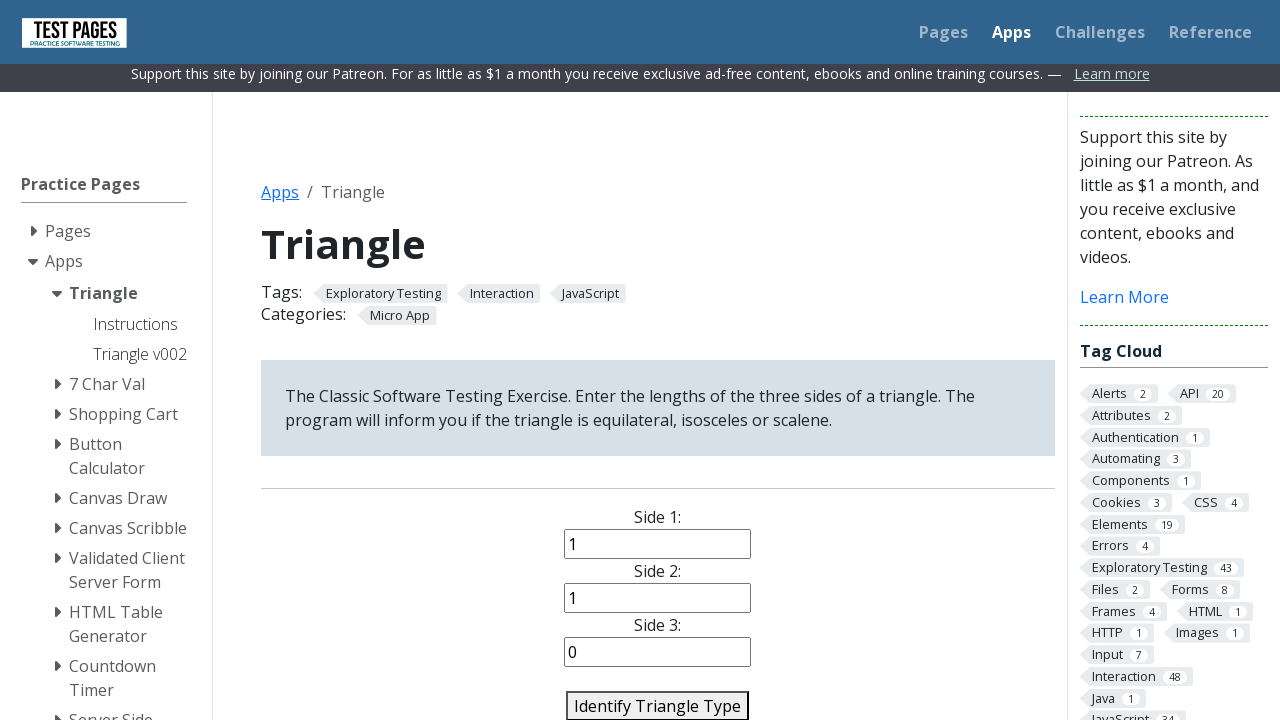